Tests keyboard interactions on a practice automation page by opening a link in a new tab using keyboard shortcuts

Starting URL: https://rahulshettyacademy.com/AutomationPractice/

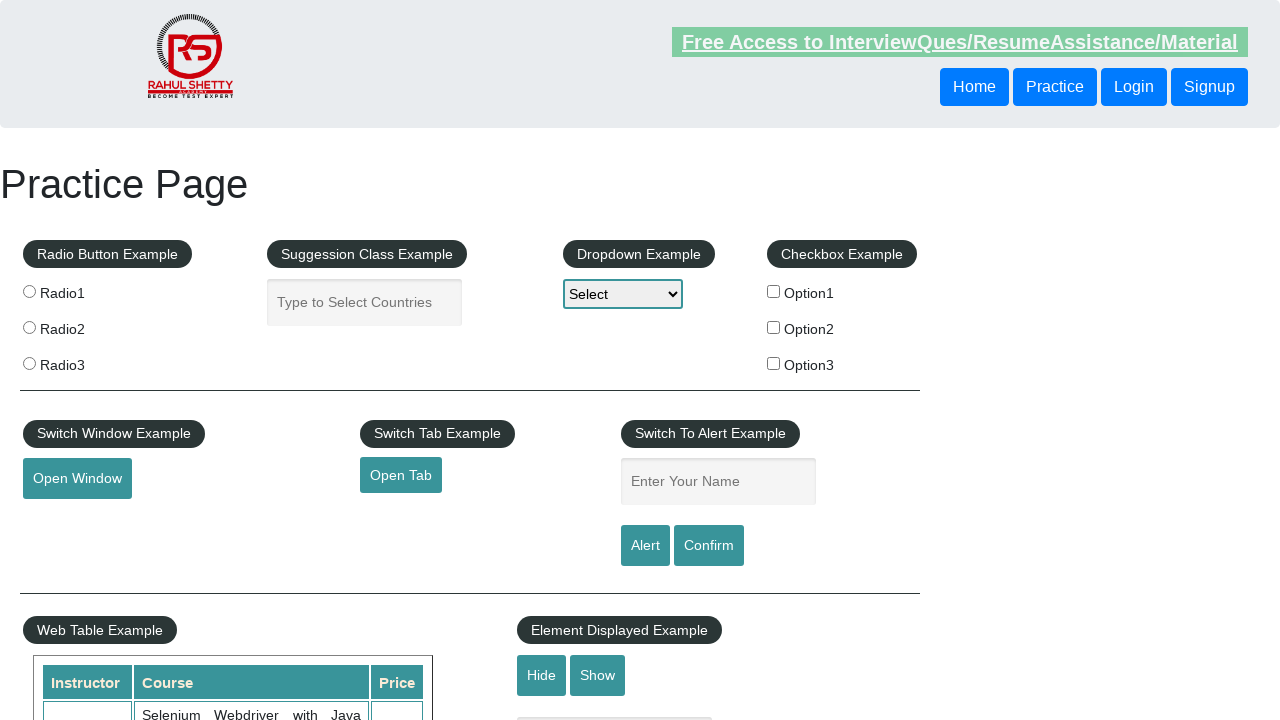

Located the second column of the footer table
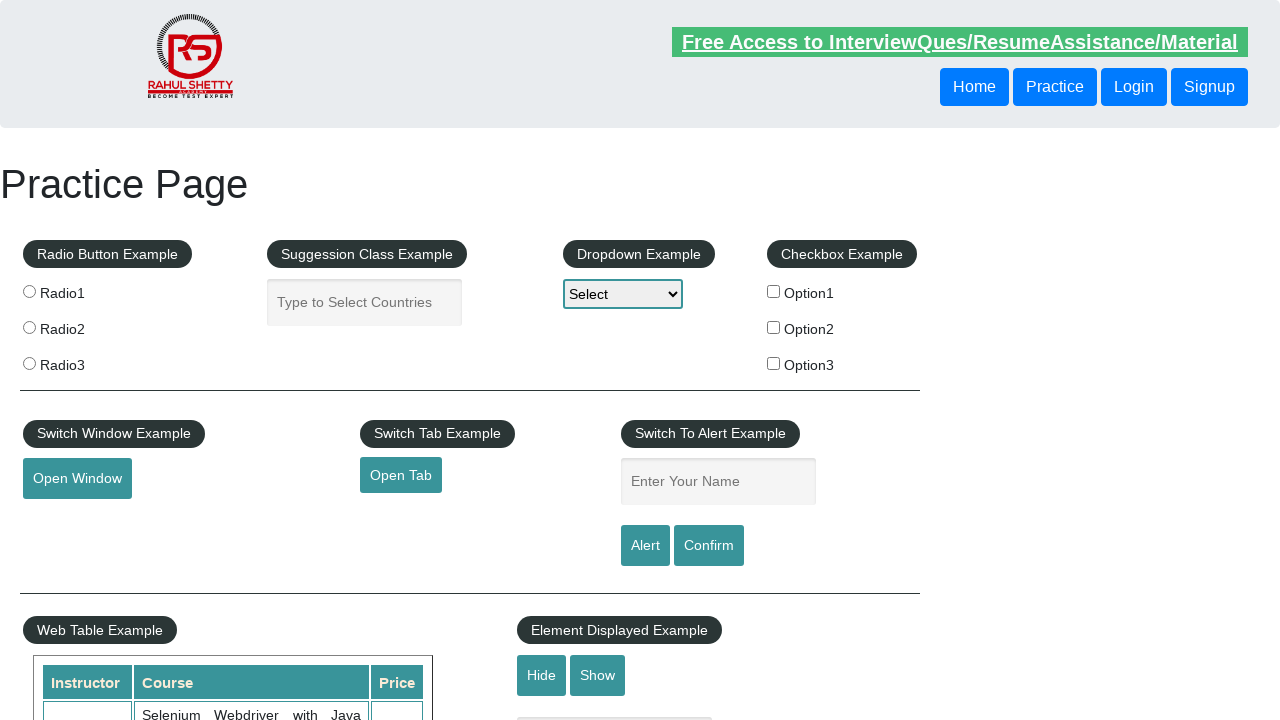

Located the second link in the footer section
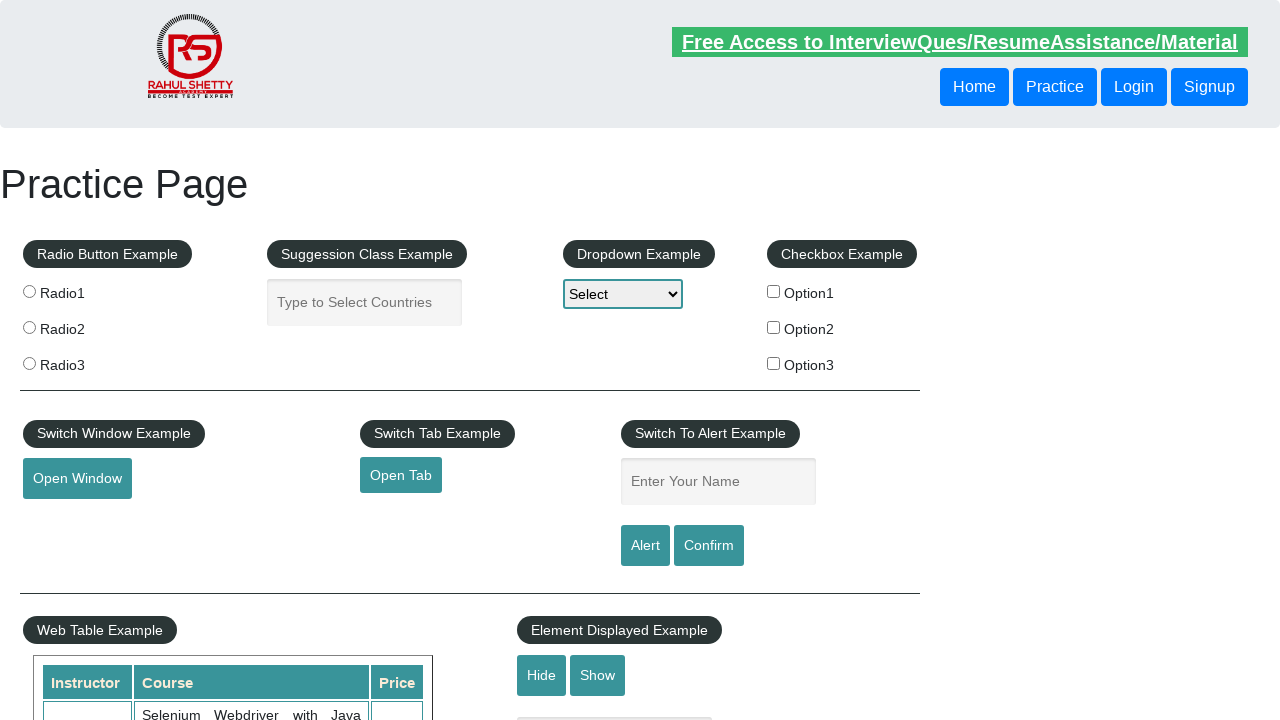

Pressed Ctrl+Enter to open the link in a new tab on xpath=//table[@class='gf-t']/tbody/tr/td[2]/ul/li[2]
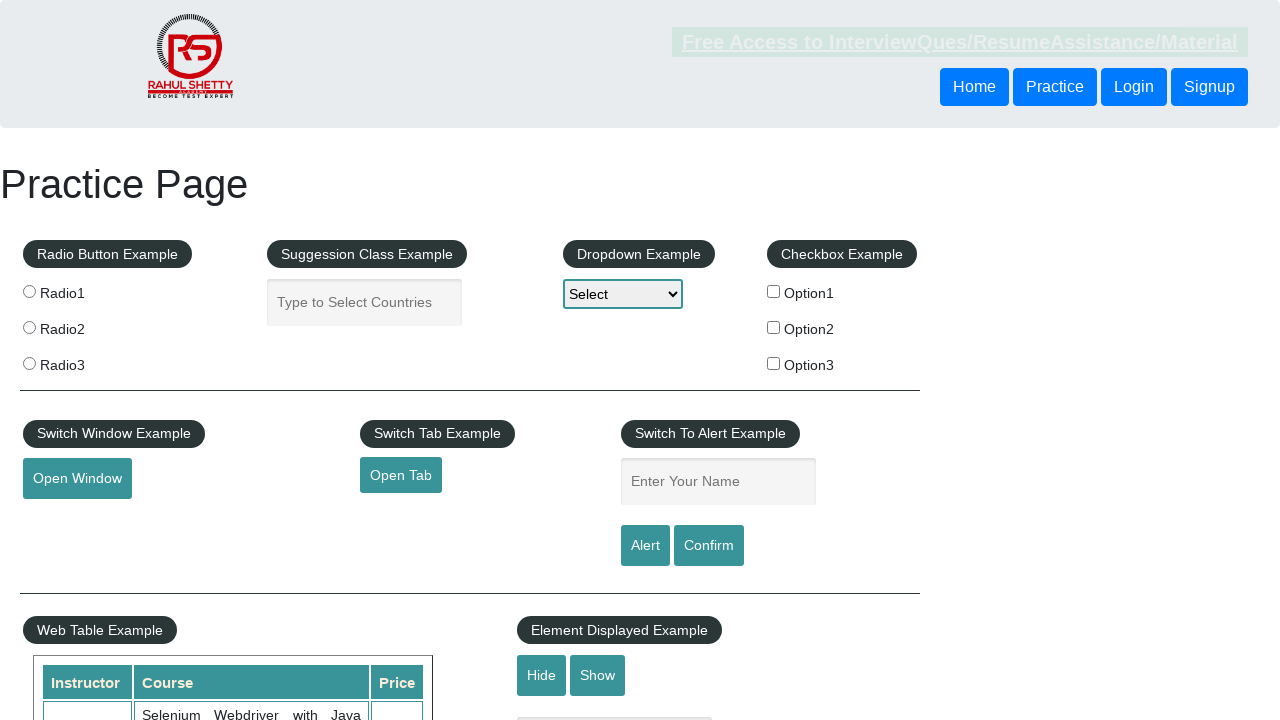

Counted 5 links in the footer section
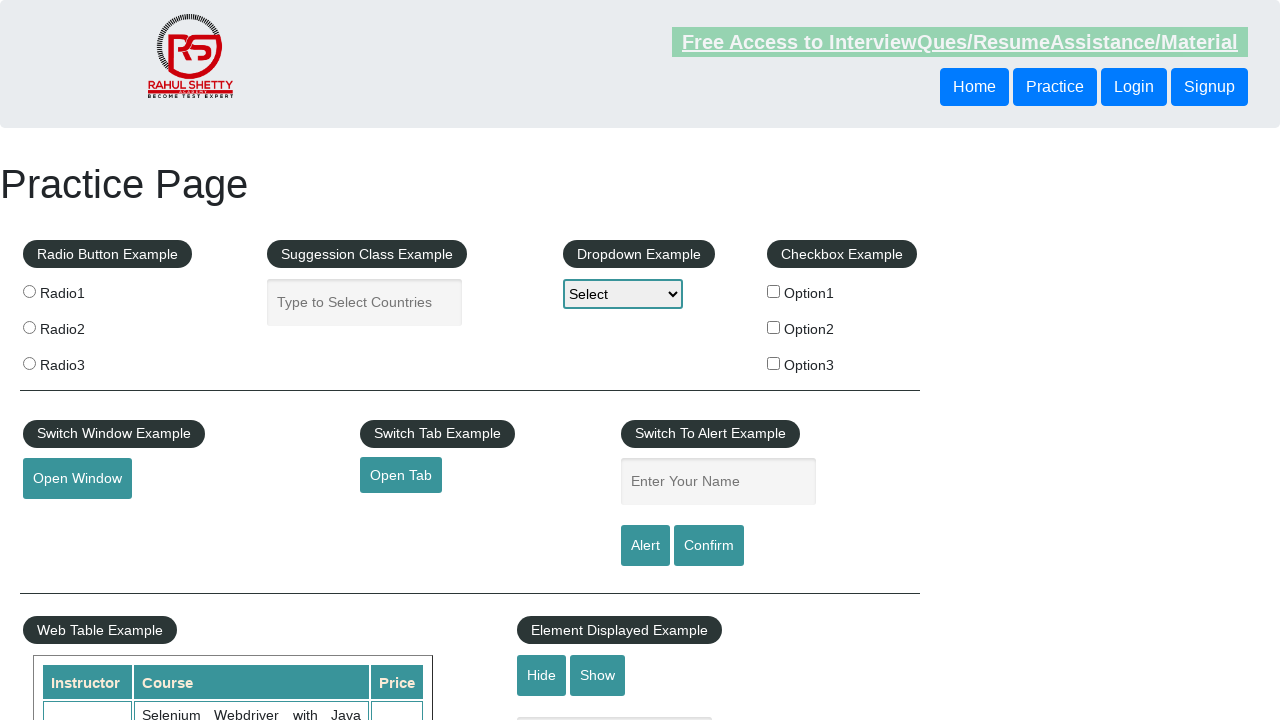

Printed link count result: 5
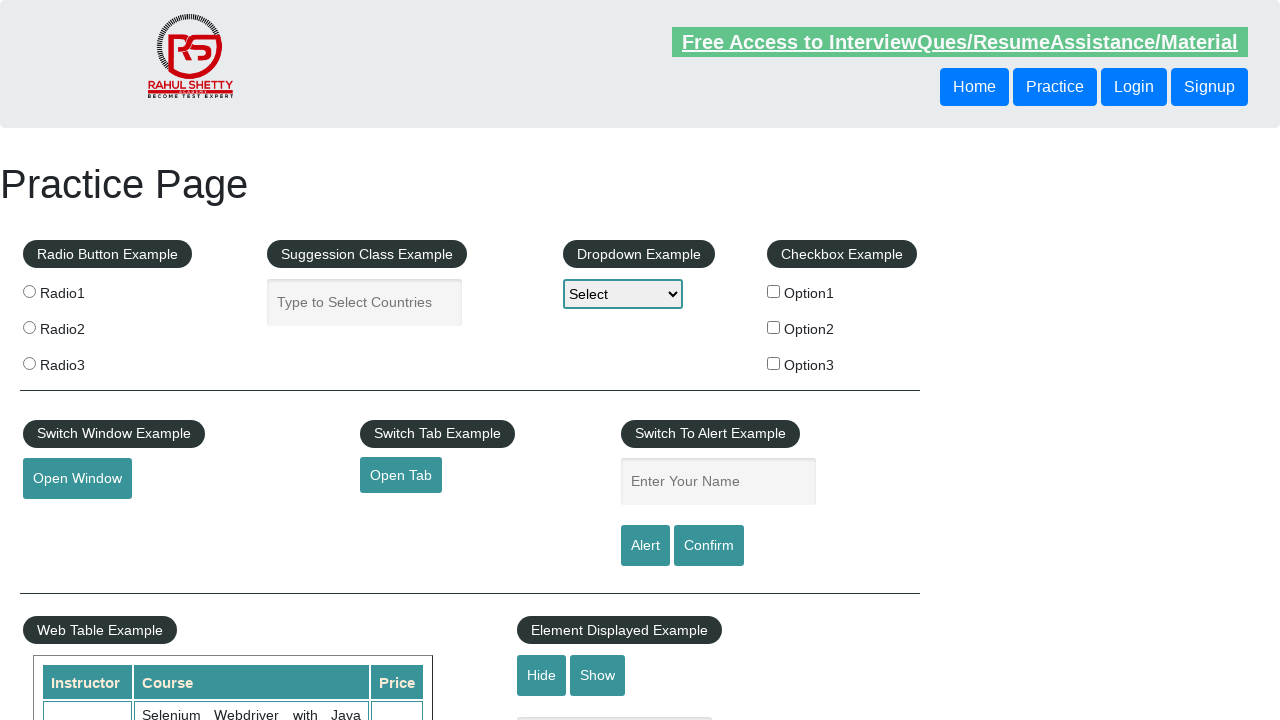

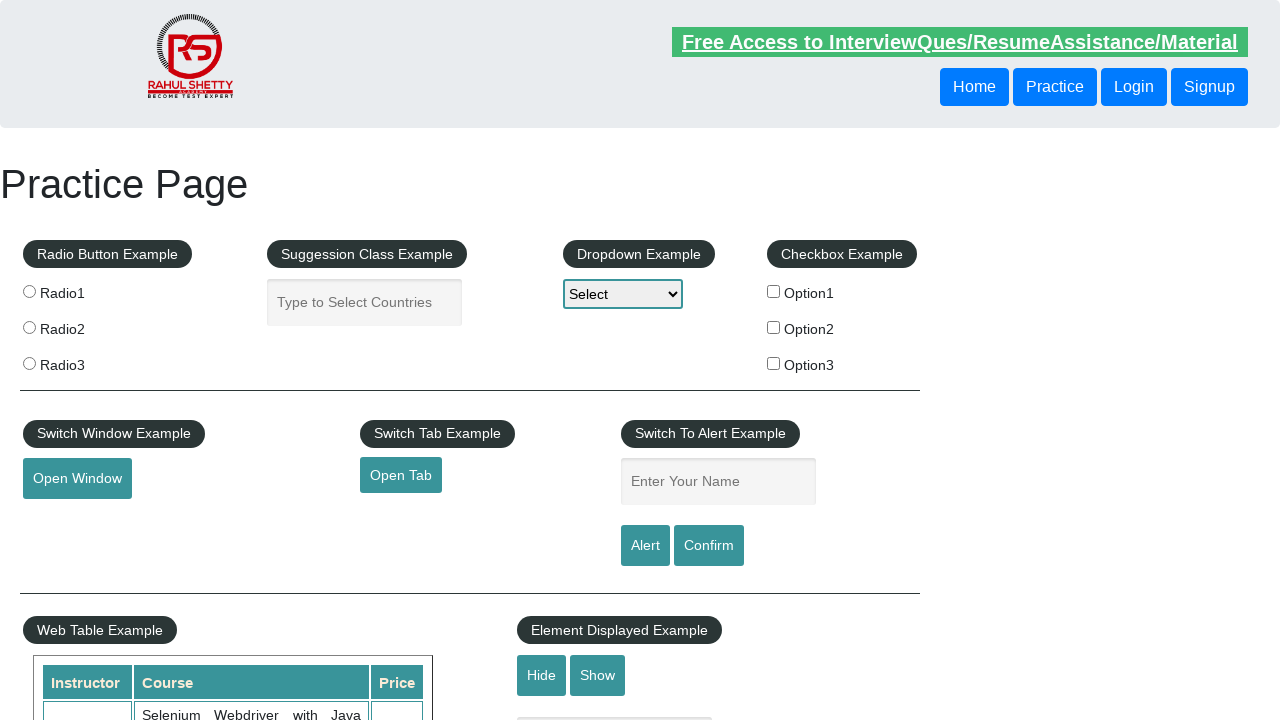